Tests the feedback form by entering name, age, selecting gender and languages, submitting, and verifying the confirmation page

Starting URL: https://acctabootcamp.github.io/site/tasks/provide_feedback

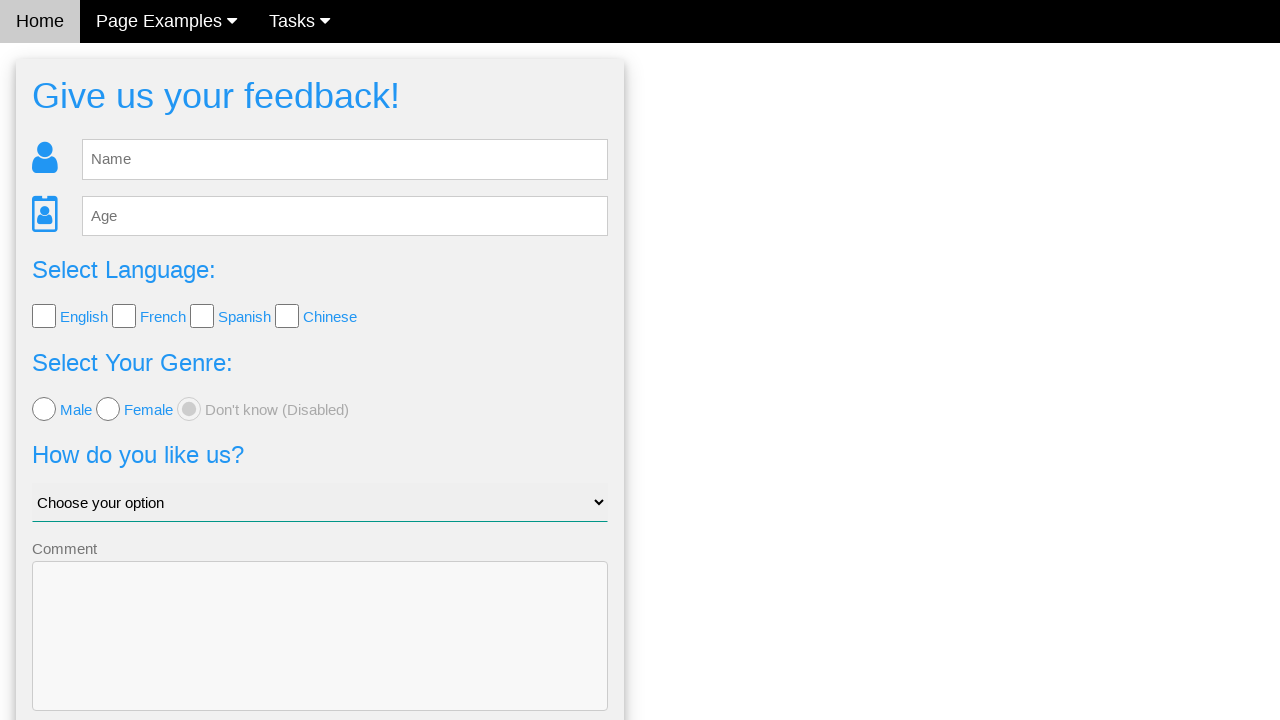

Cleared the name field on #fb_name
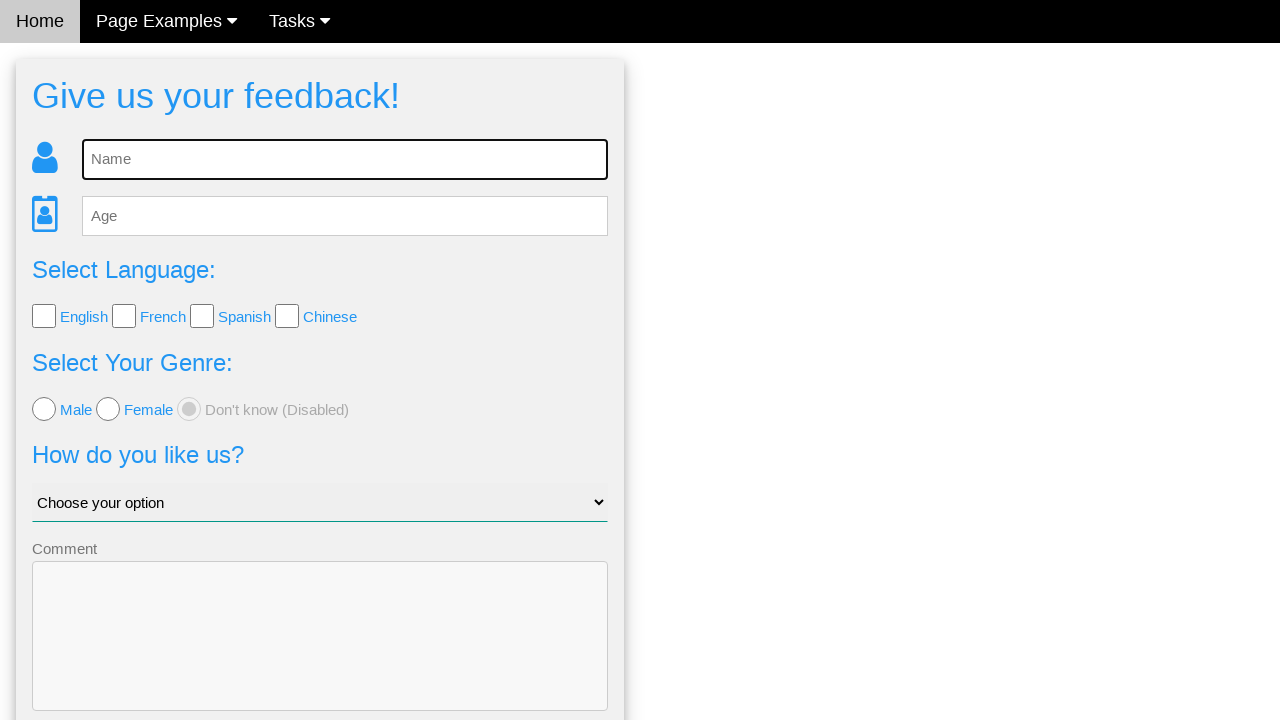

Filled name field with 'Alice Johnson' on #fb_name
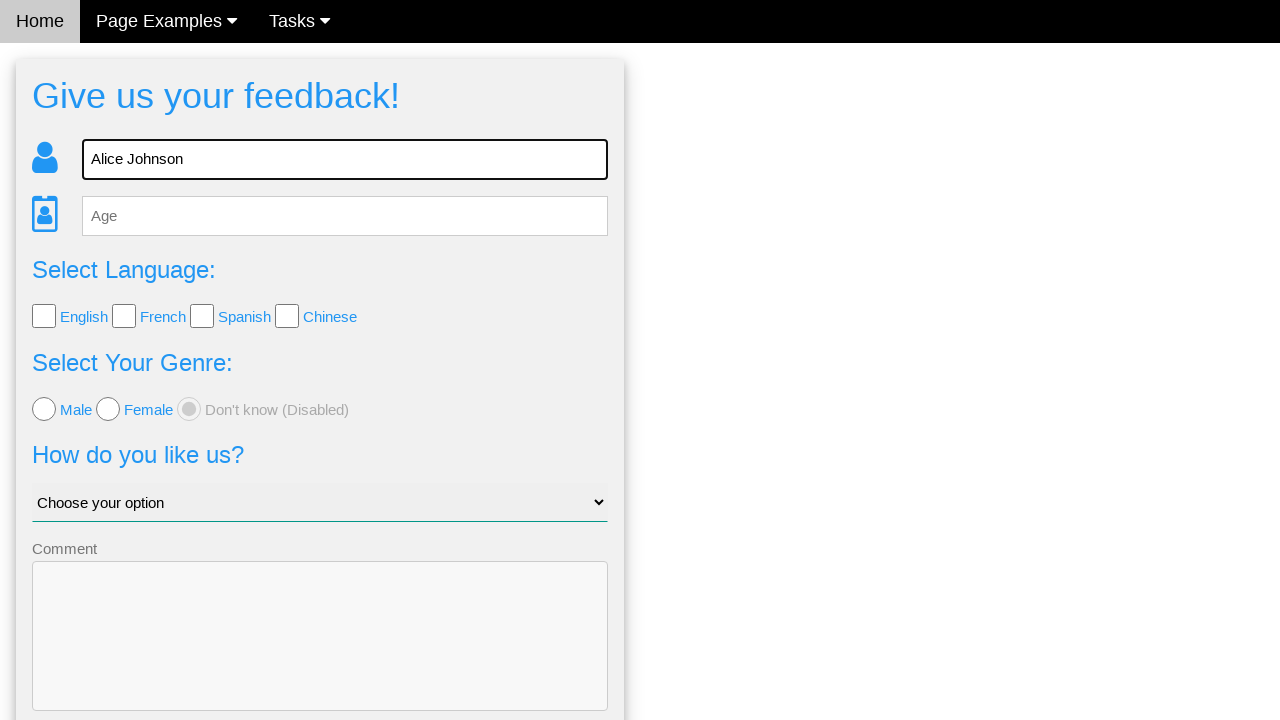

Cleared the age field on #fb_age
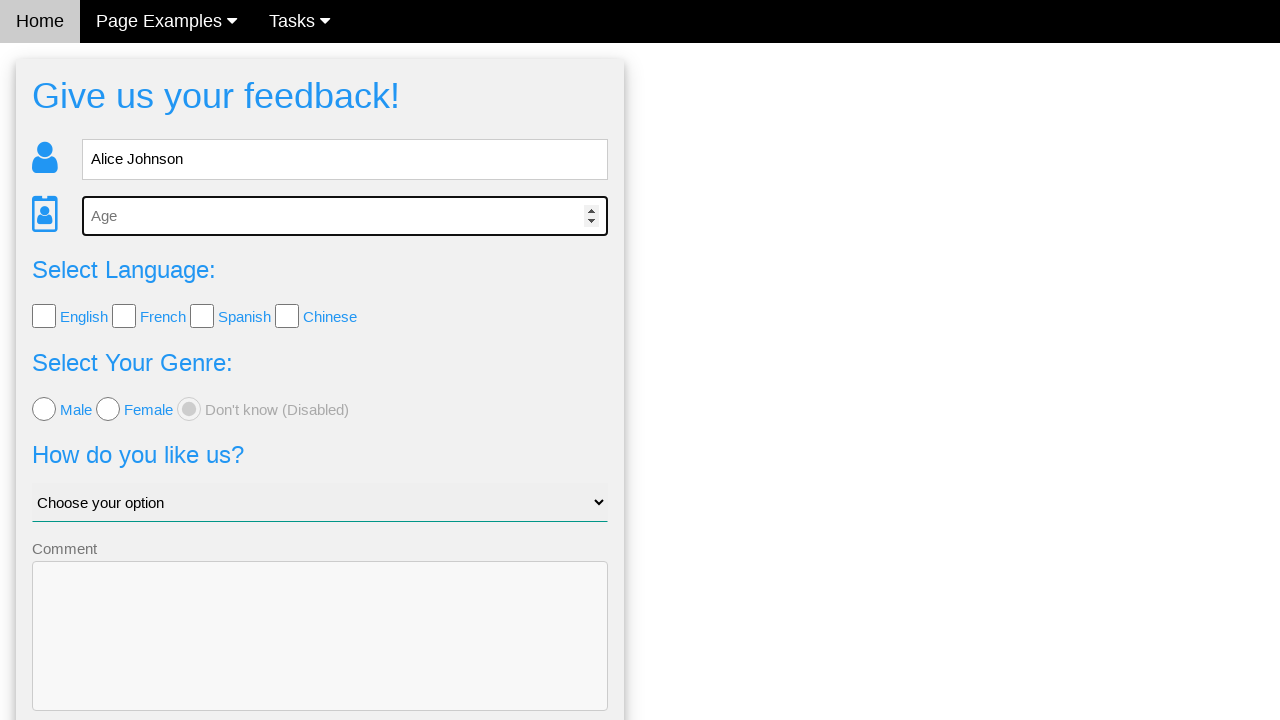

Filled age field with '32' on #fb_age
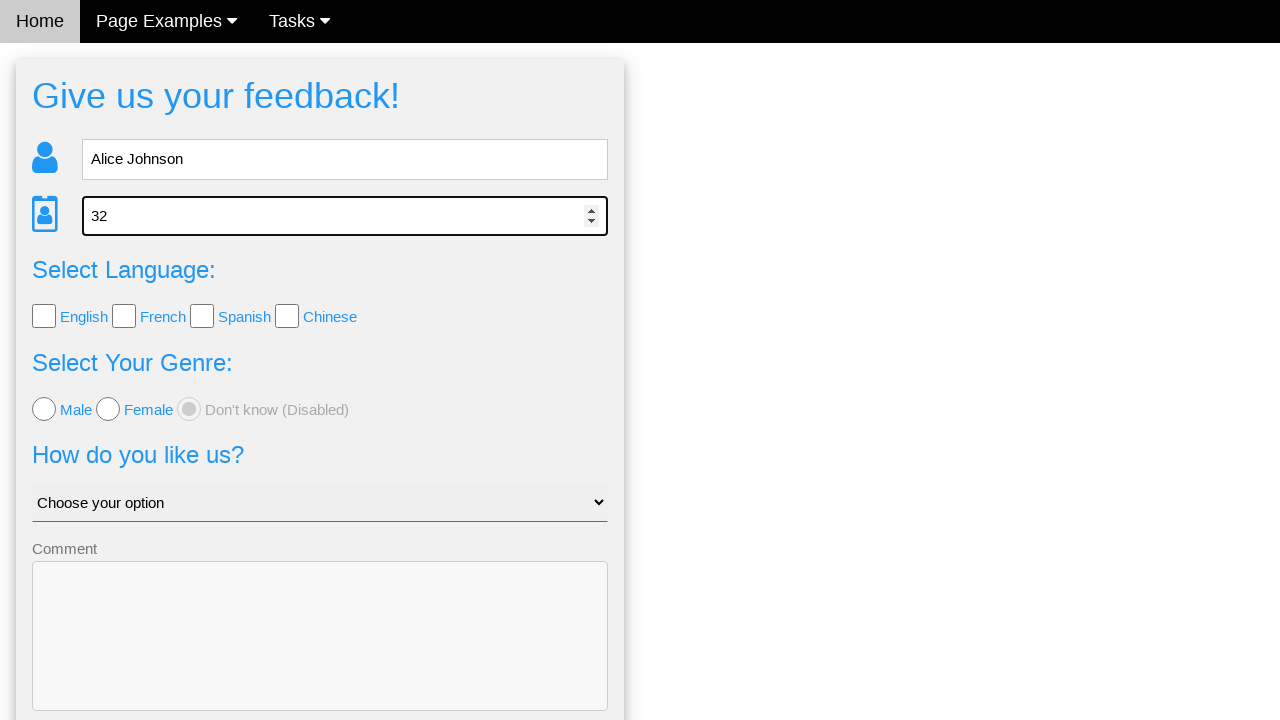

Selected male gender option at (44, 409) on [value='male']
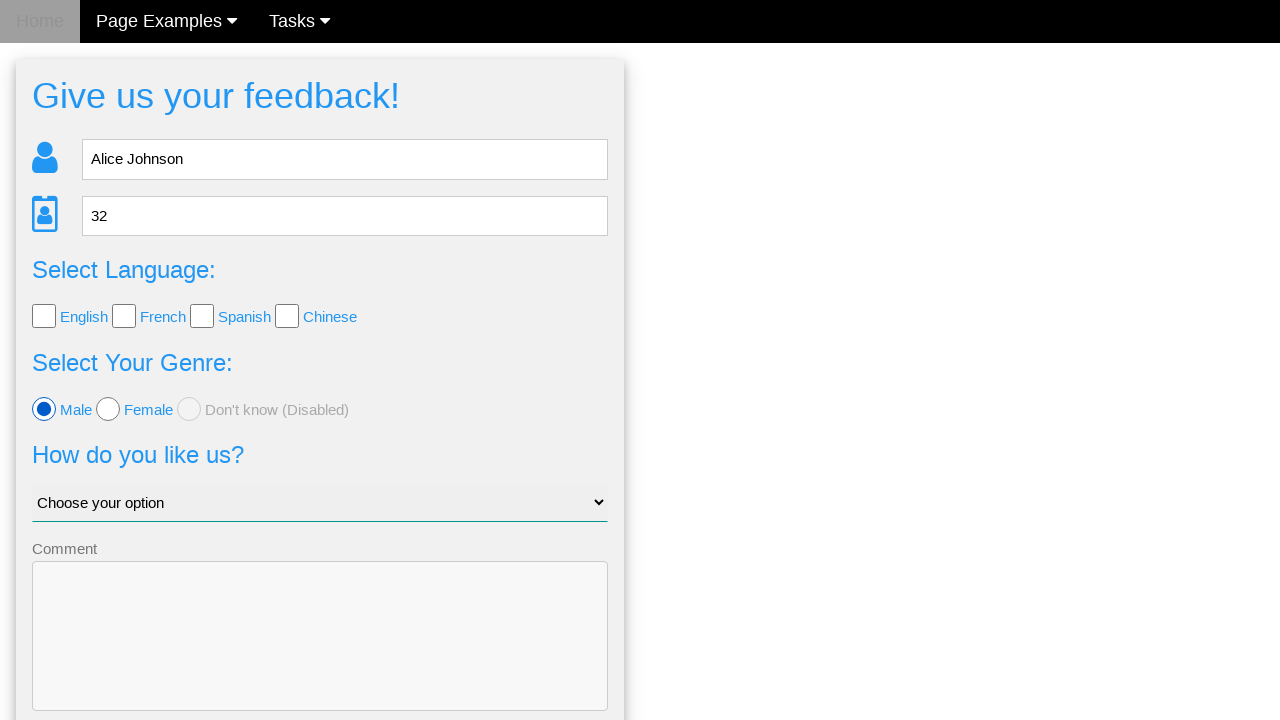

Selected English language checkbox at (44, 316) on xpath=//*[@value='English']
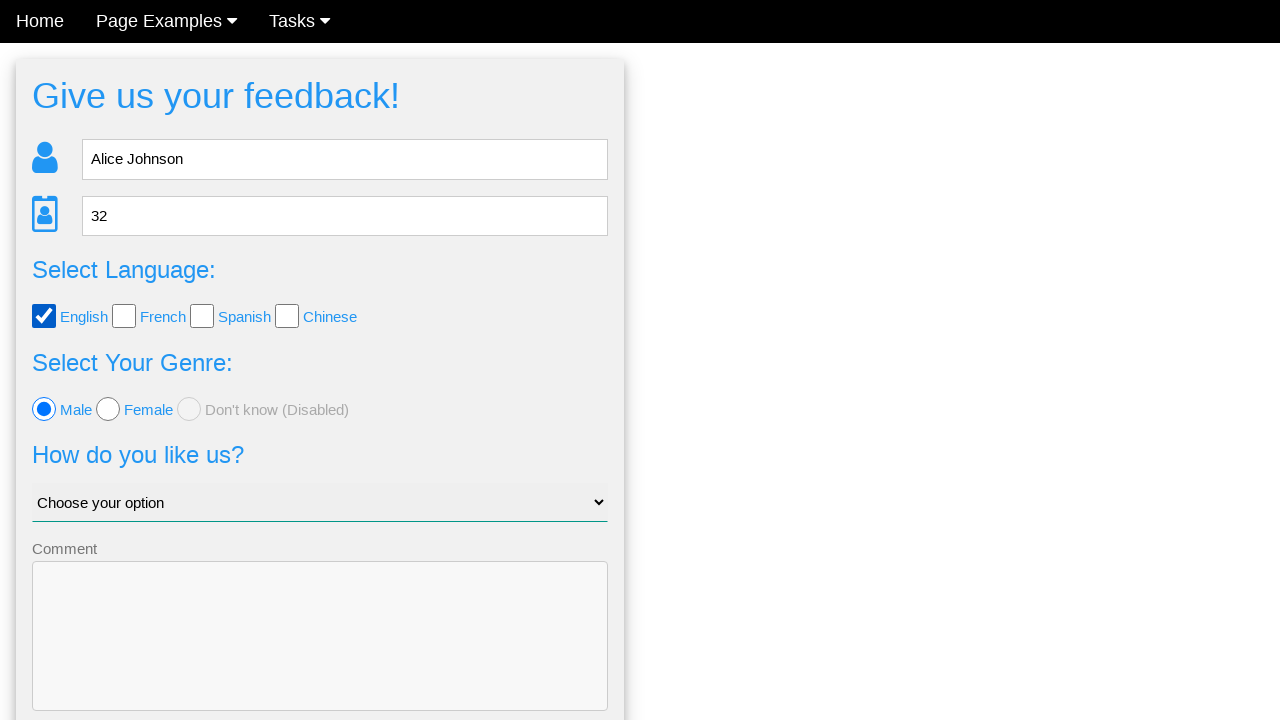

Selected Spanish language checkbox at (202, 316) on xpath=//*[@value='Spanish']
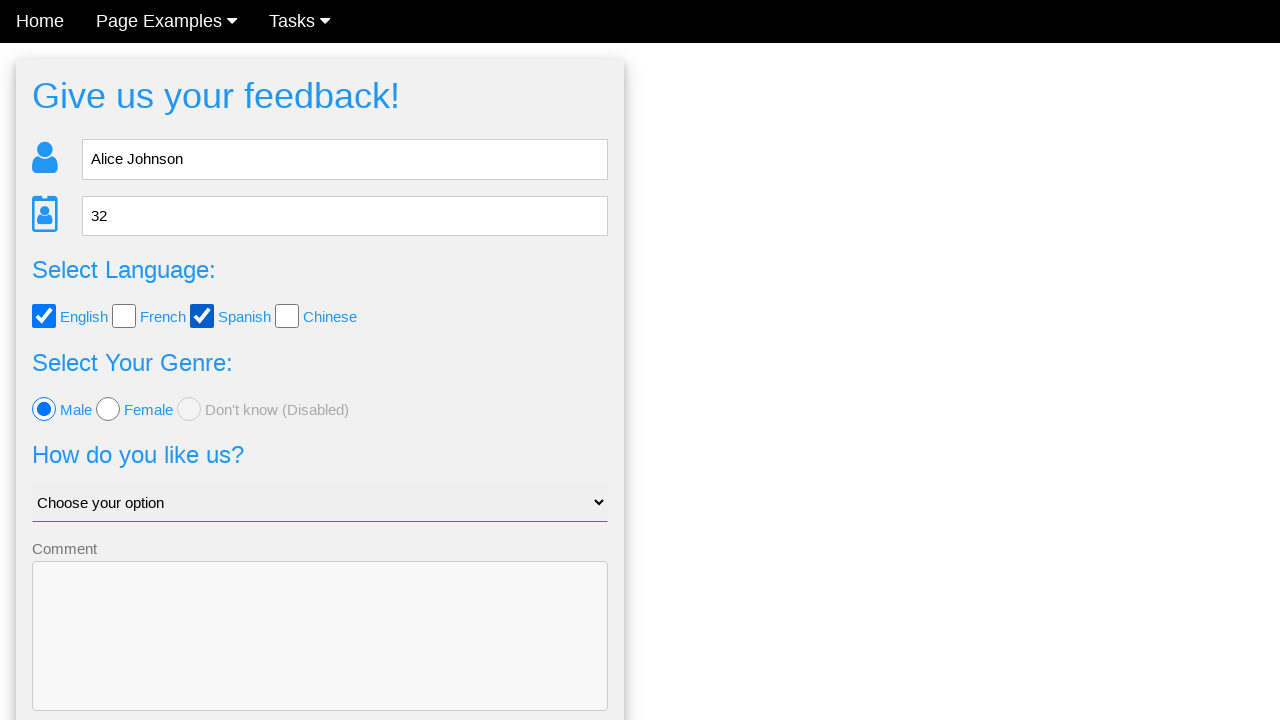

Clicked send button to submit feedback form at (320, 656) on .w3-btn-block
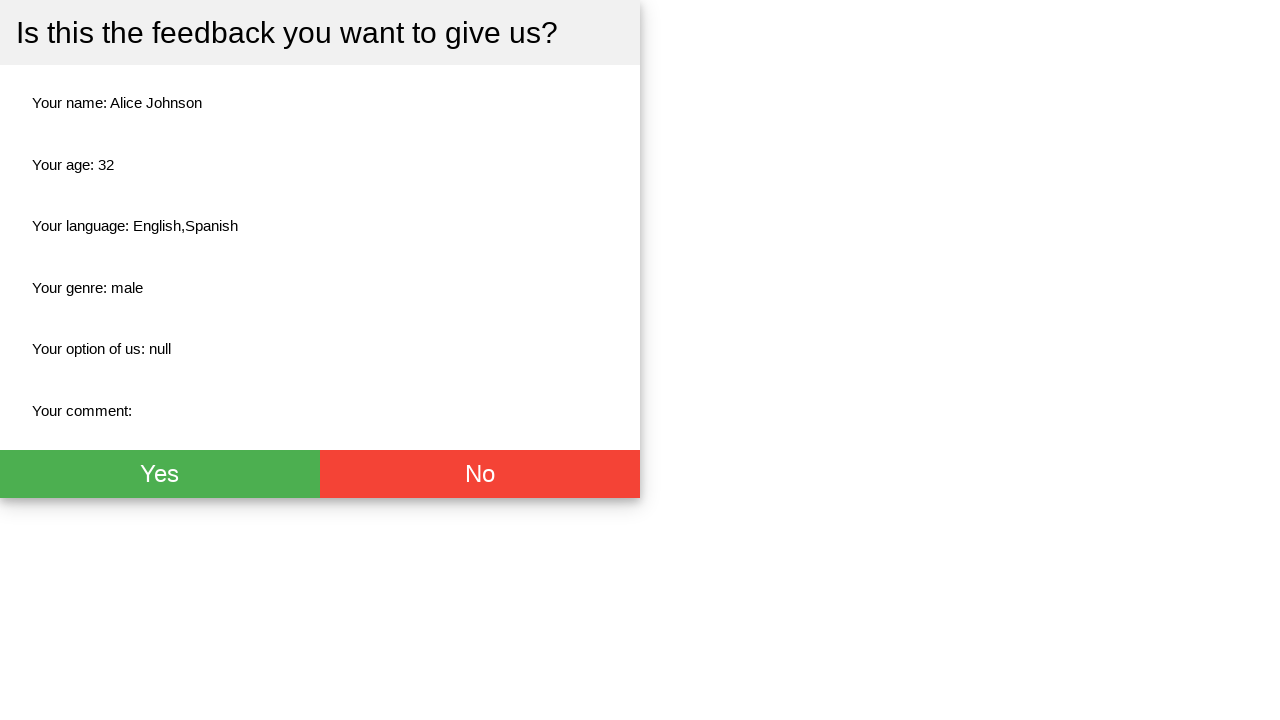

Confirmation page loaded with name field visible
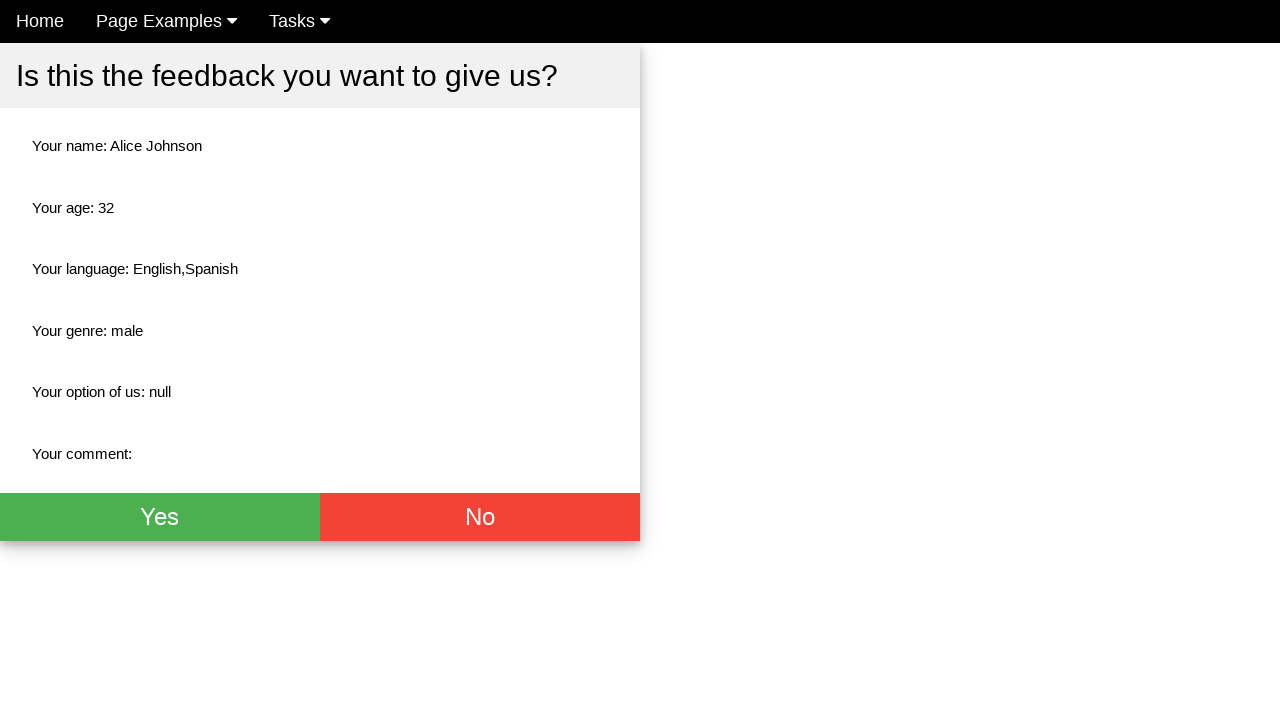

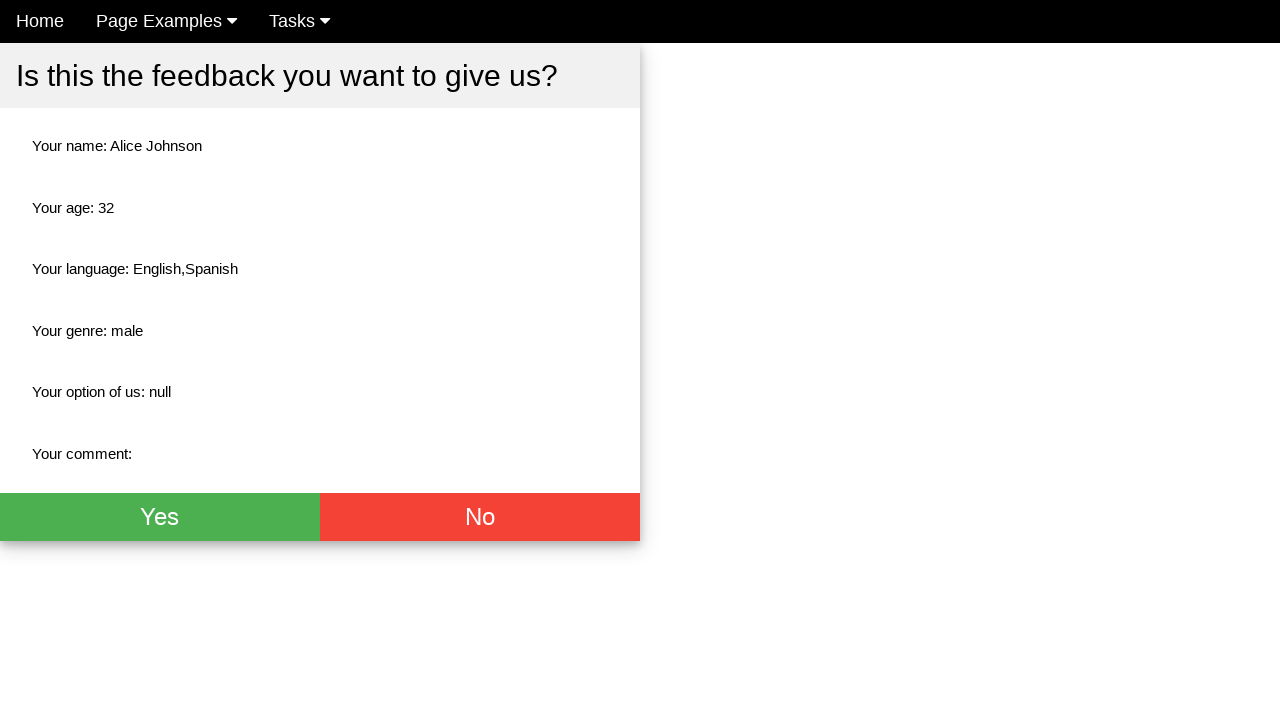